Tests an editable/searchable dropdown by typing country names and selecting from filtered results.

Starting URL: https://react.semantic-ui.com/maximize/dropdown-example-search-selection/

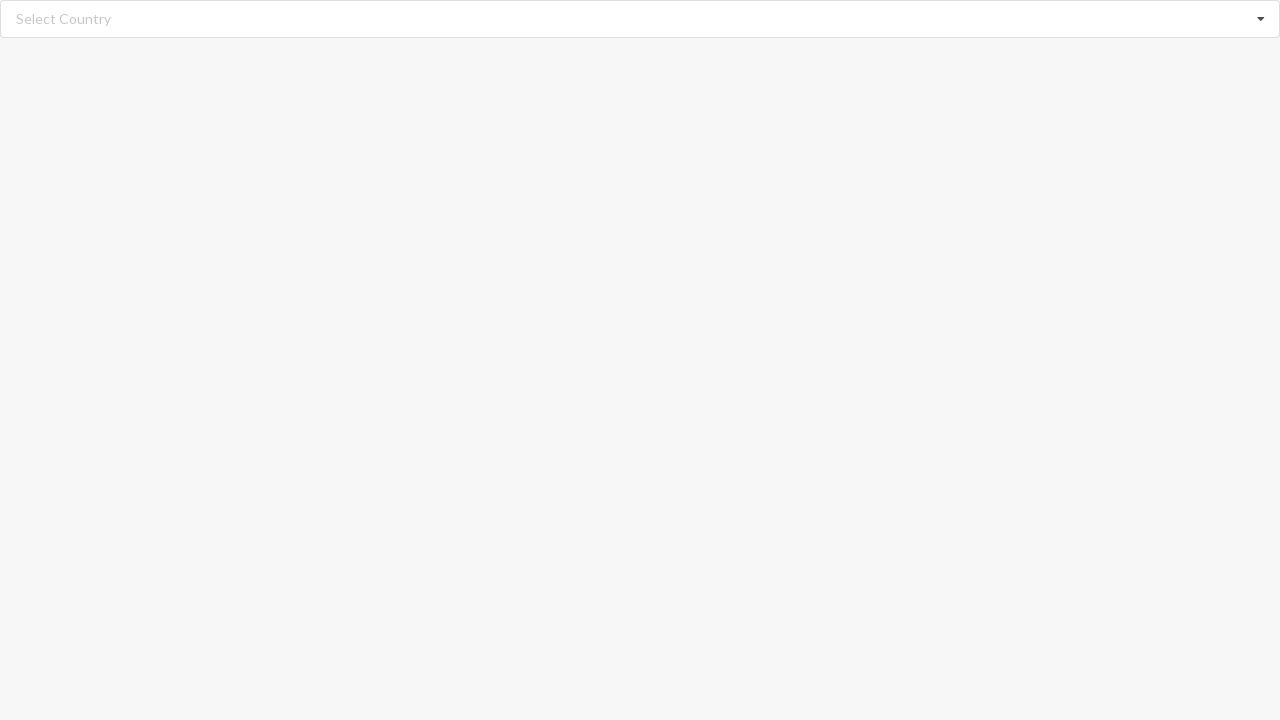

Filled search field with 'Bahrain' on //input[@class='search']
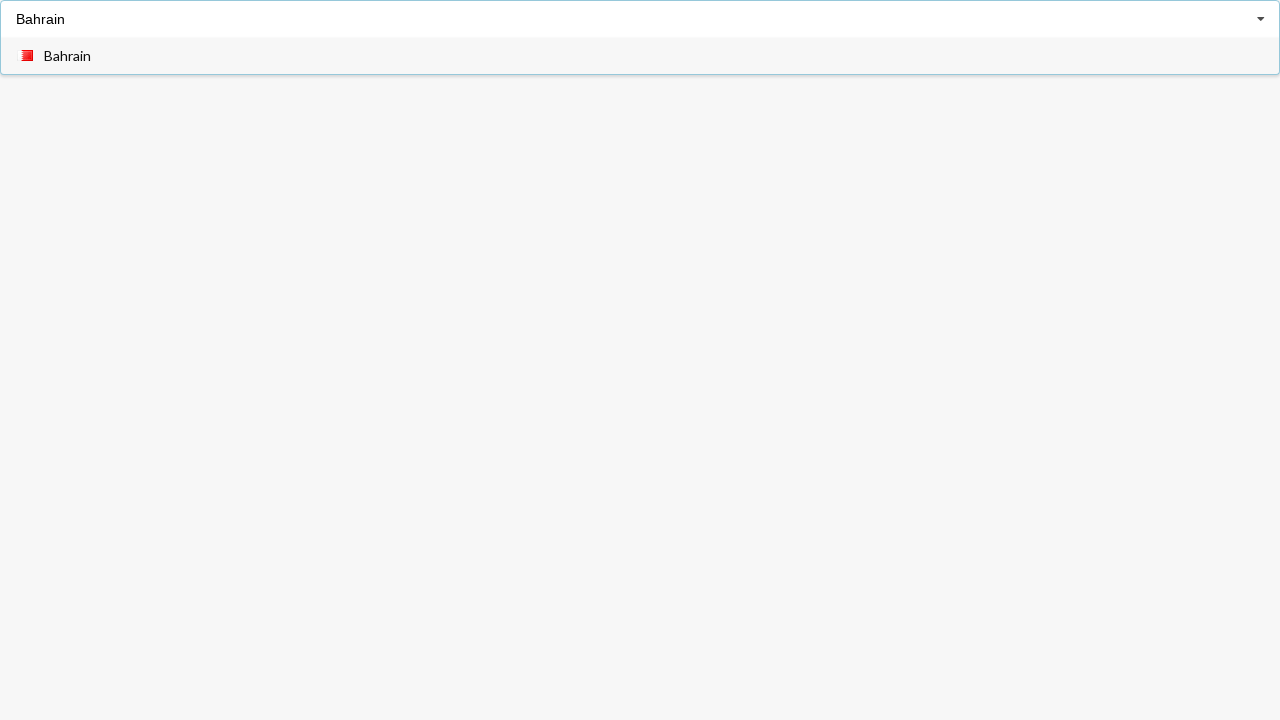

Clicked on 'Bahrain' option in dropdown at (68, 56) on xpath=//div[contains(@class,'item')]//span[text()='Bahrain']
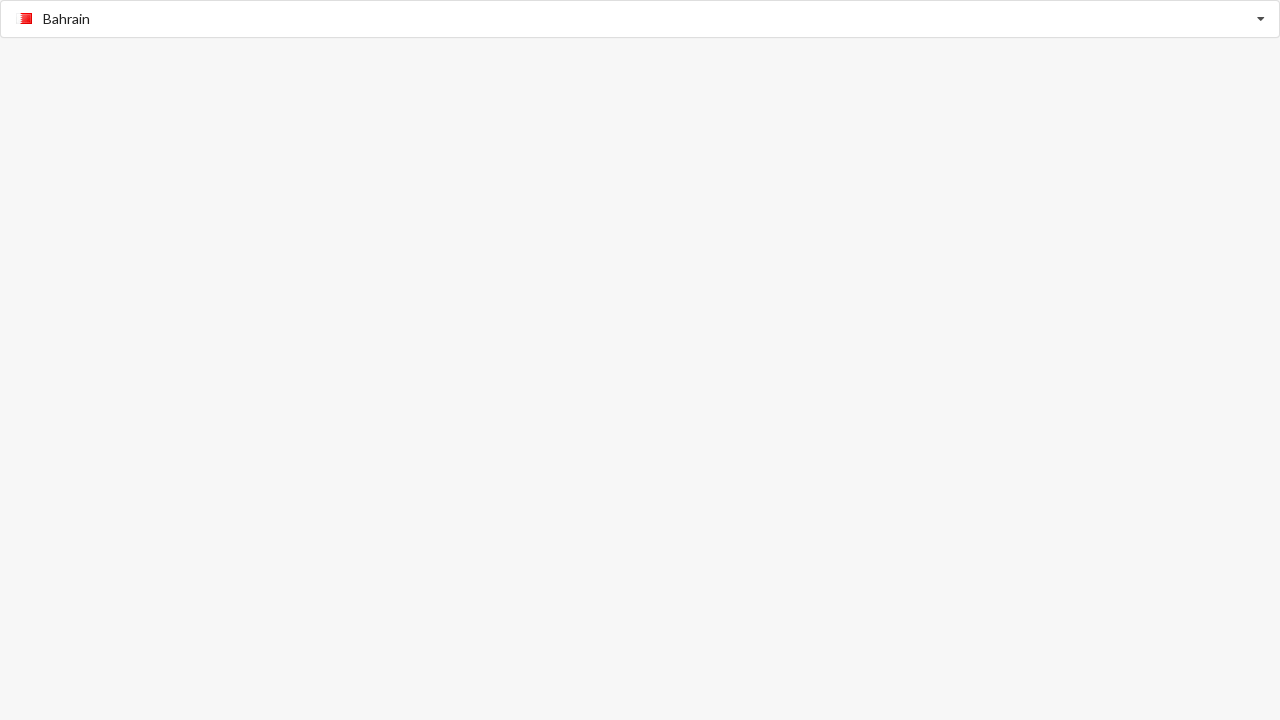

Verified 'Bahrain' was selected and displayed
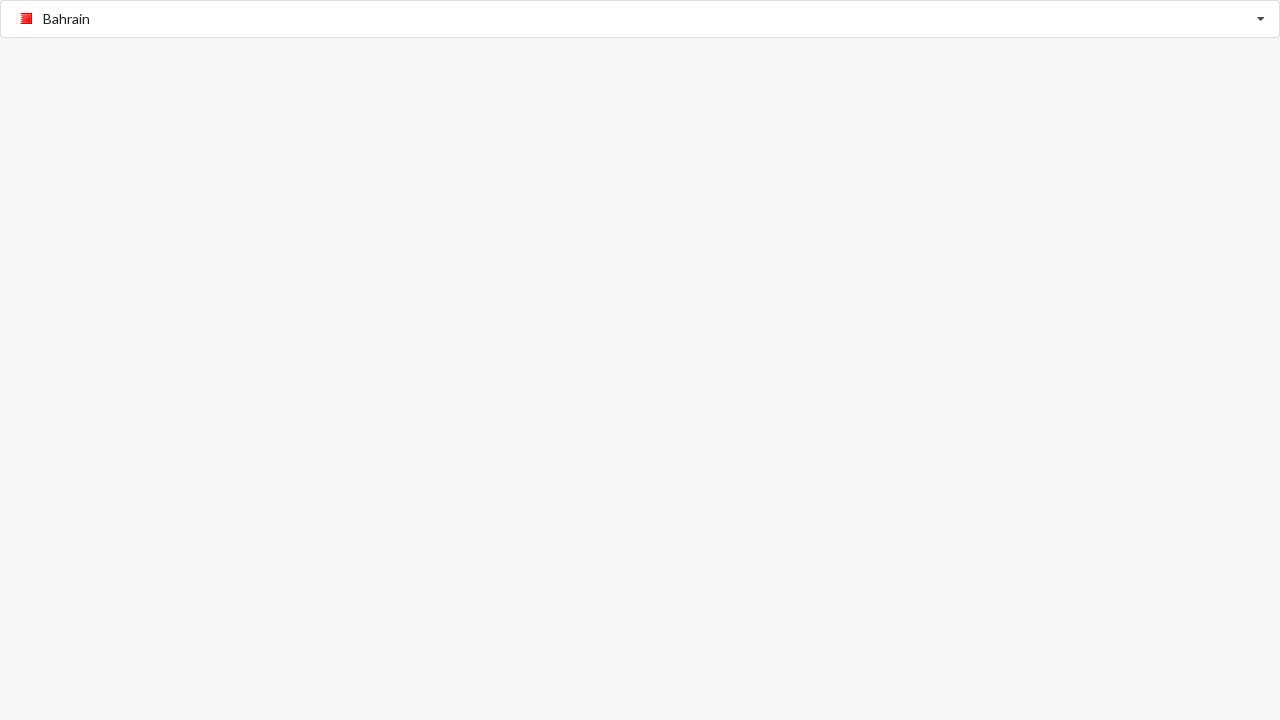

Filled search field with 'American Samoa' on //input[@class='search']
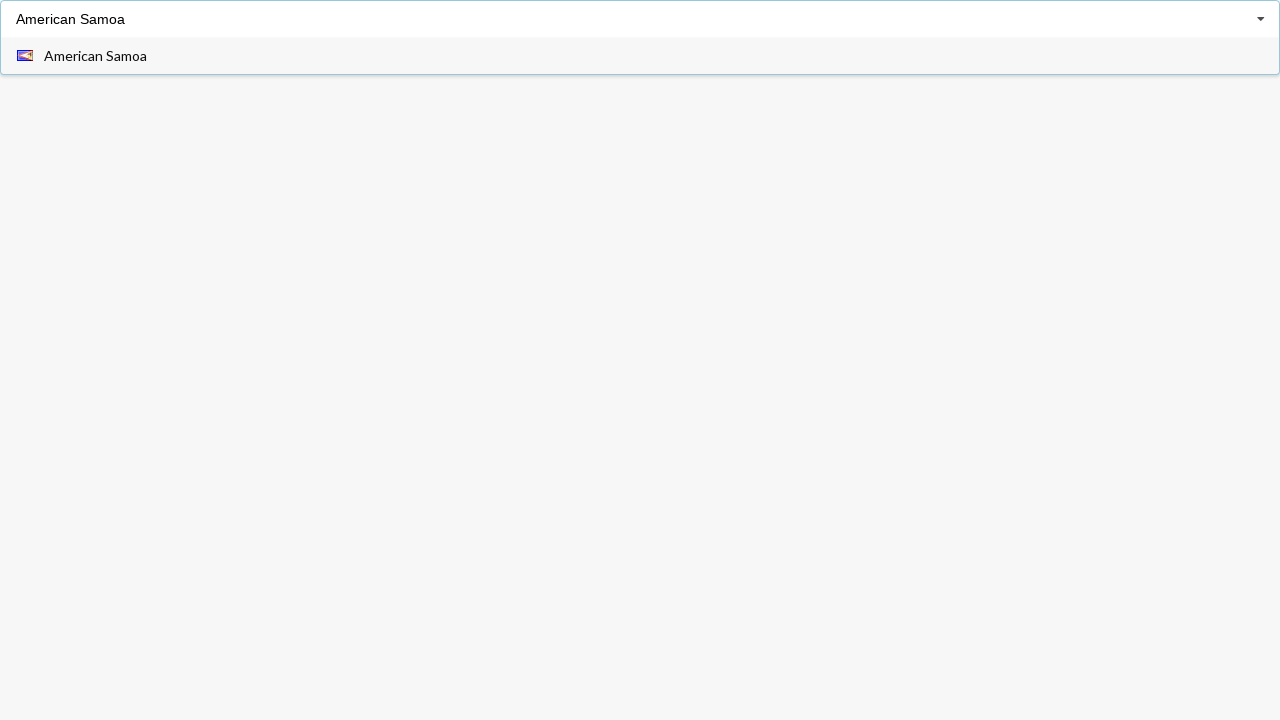

Clicked on 'American Samoa' option in dropdown at (96, 56) on xpath=//div[contains(@class,'item')]//span[text()='American Samoa']
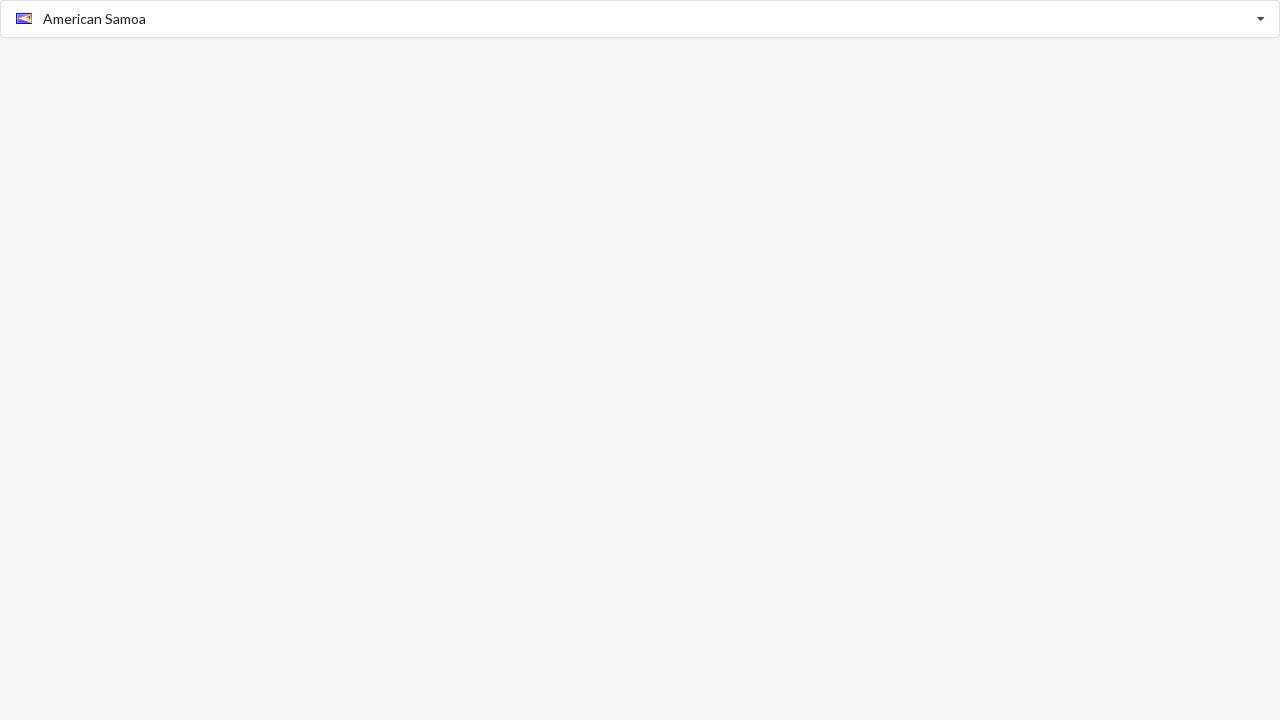

Verified 'American Samoa' was selected and displayed
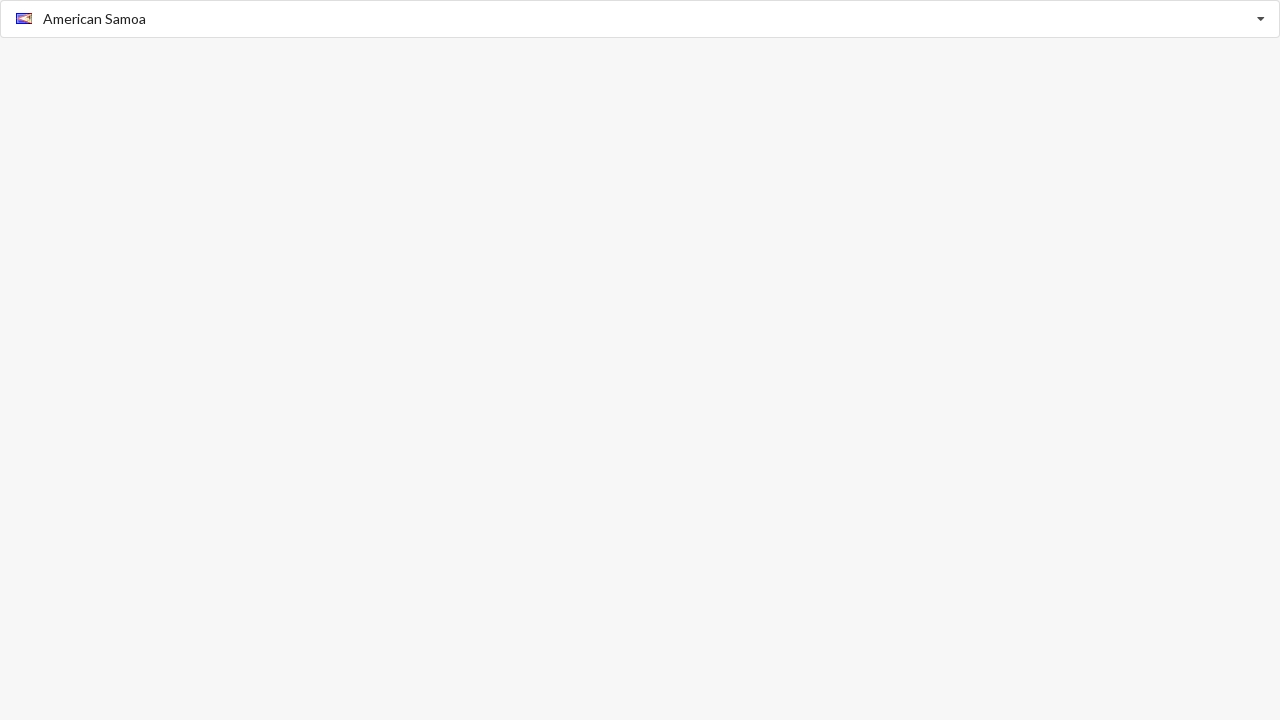

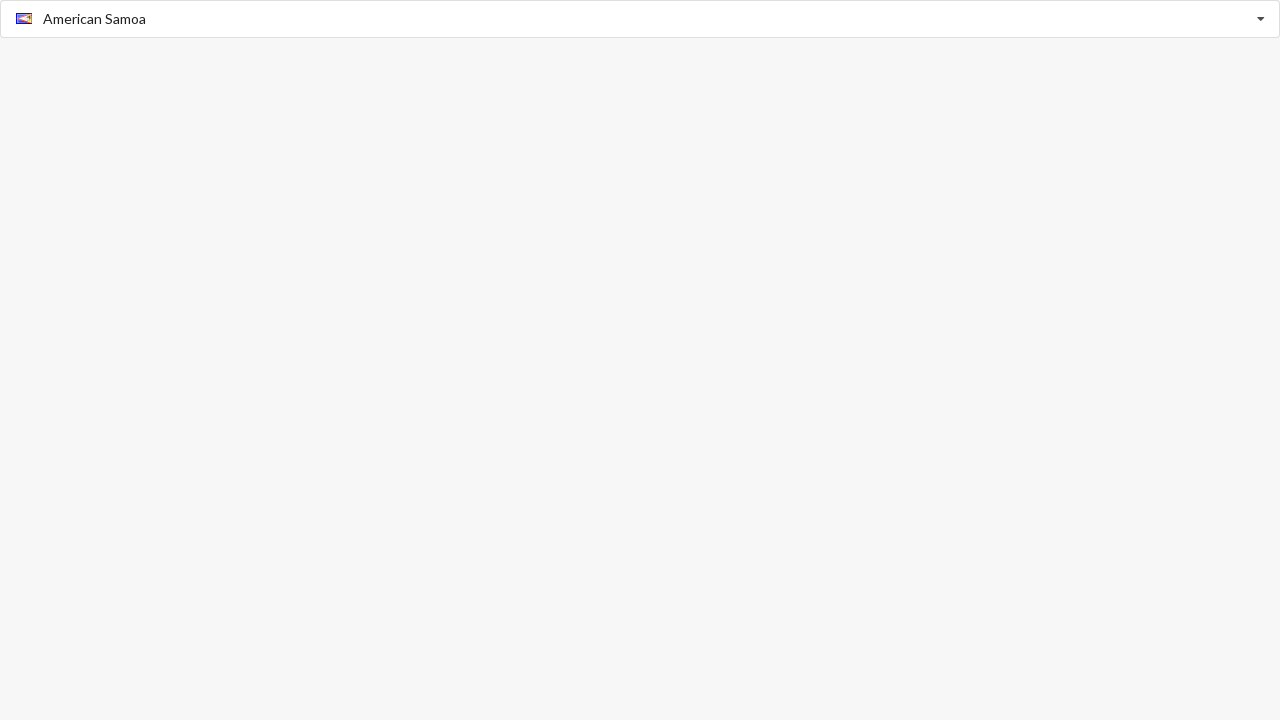